Tests finding "Heading 2 text" element using XPath selectors on a demo page.

Starting URL: https://kristinek.github.io/site/examples/locators

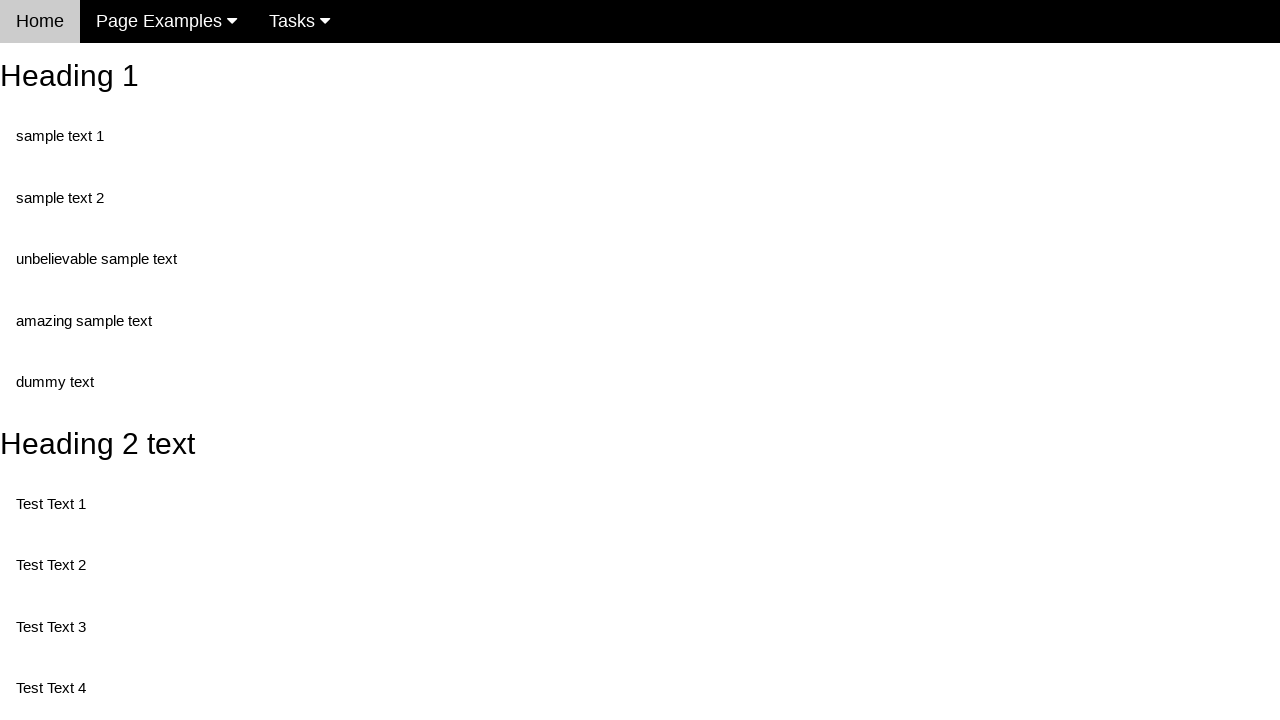

Navigated to demo page with locators
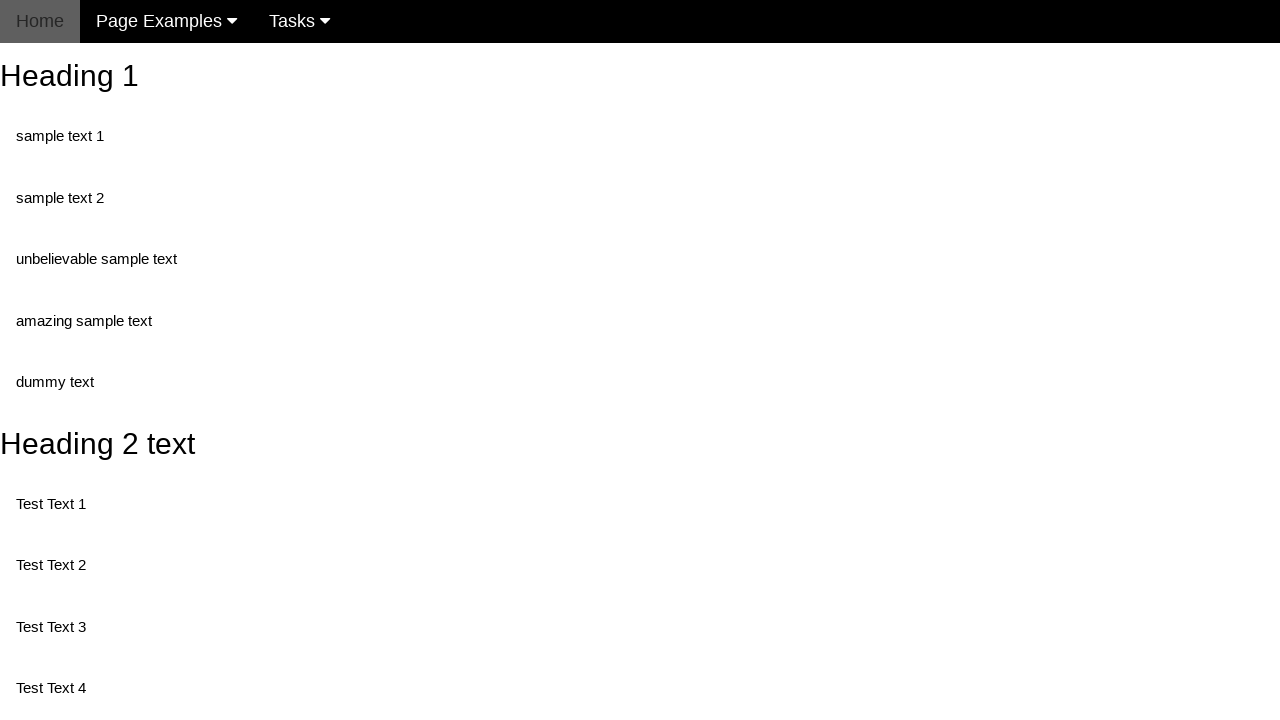

Retrieved 'Heading 2 text' element using XPath with id selector
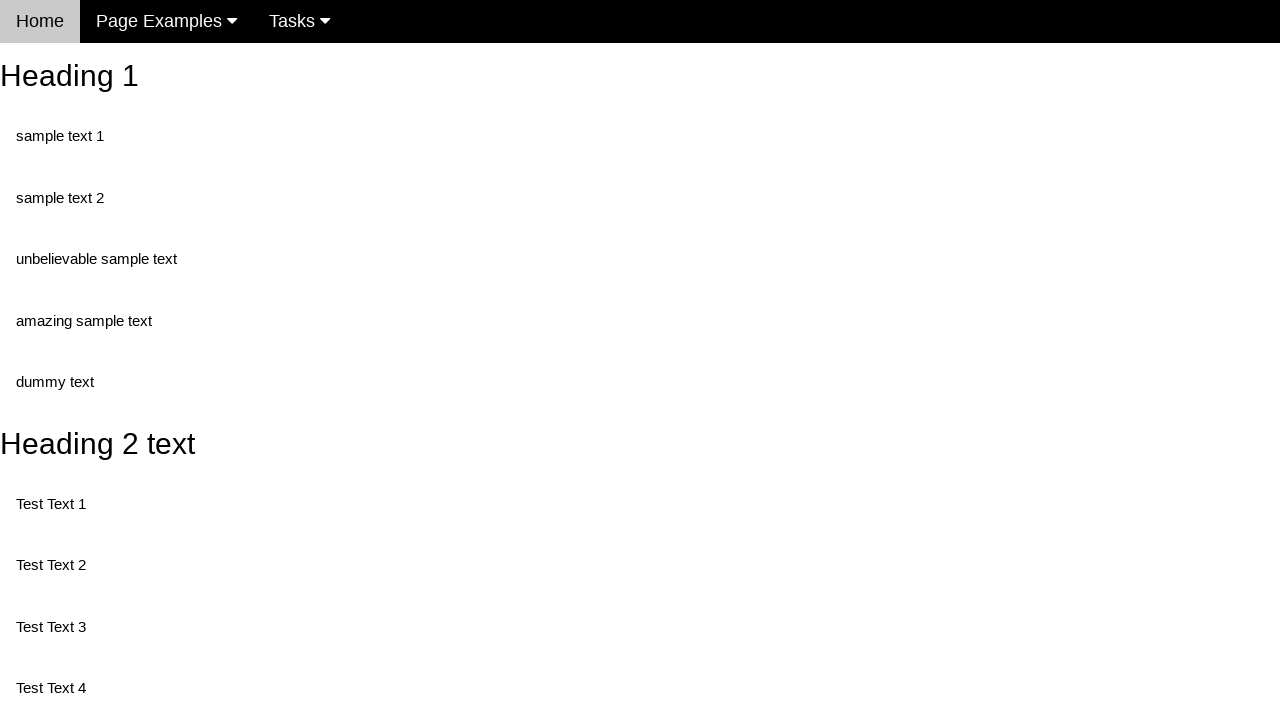

Verified 'Heading 2 text' matches expected value using id XPath
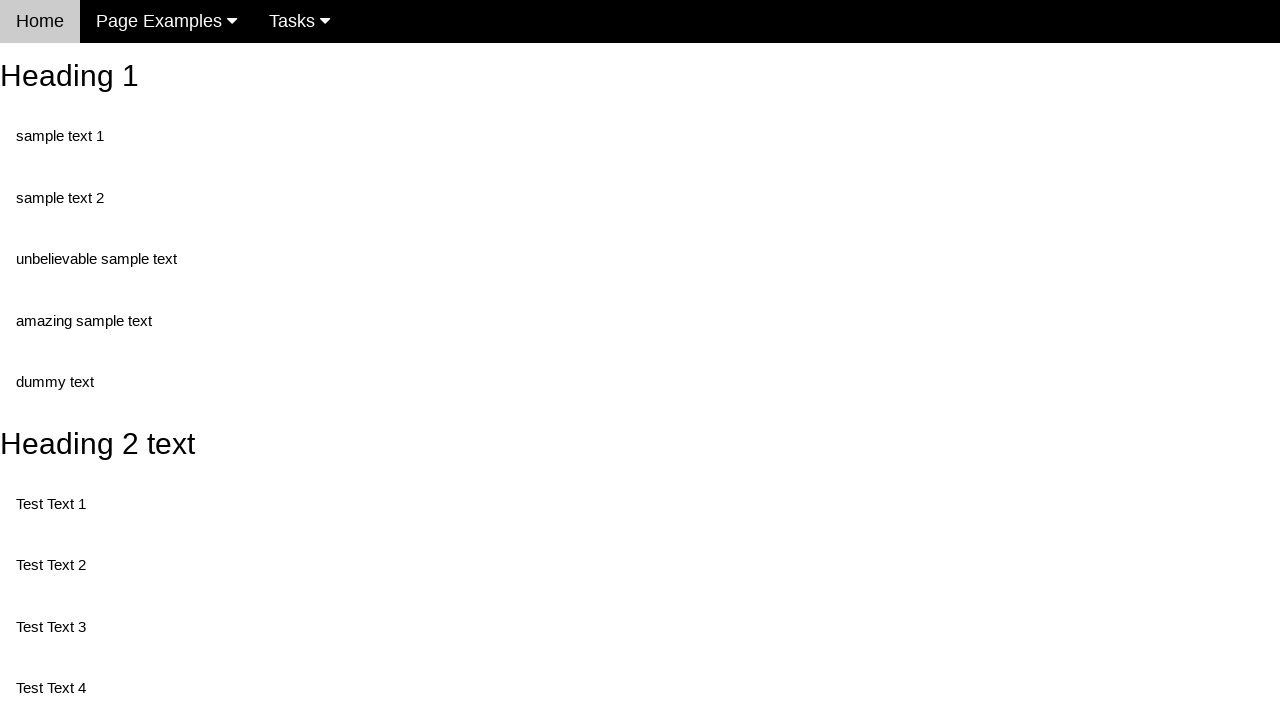

Retrieved 'Heading 2 text' element using XPath with contains selector
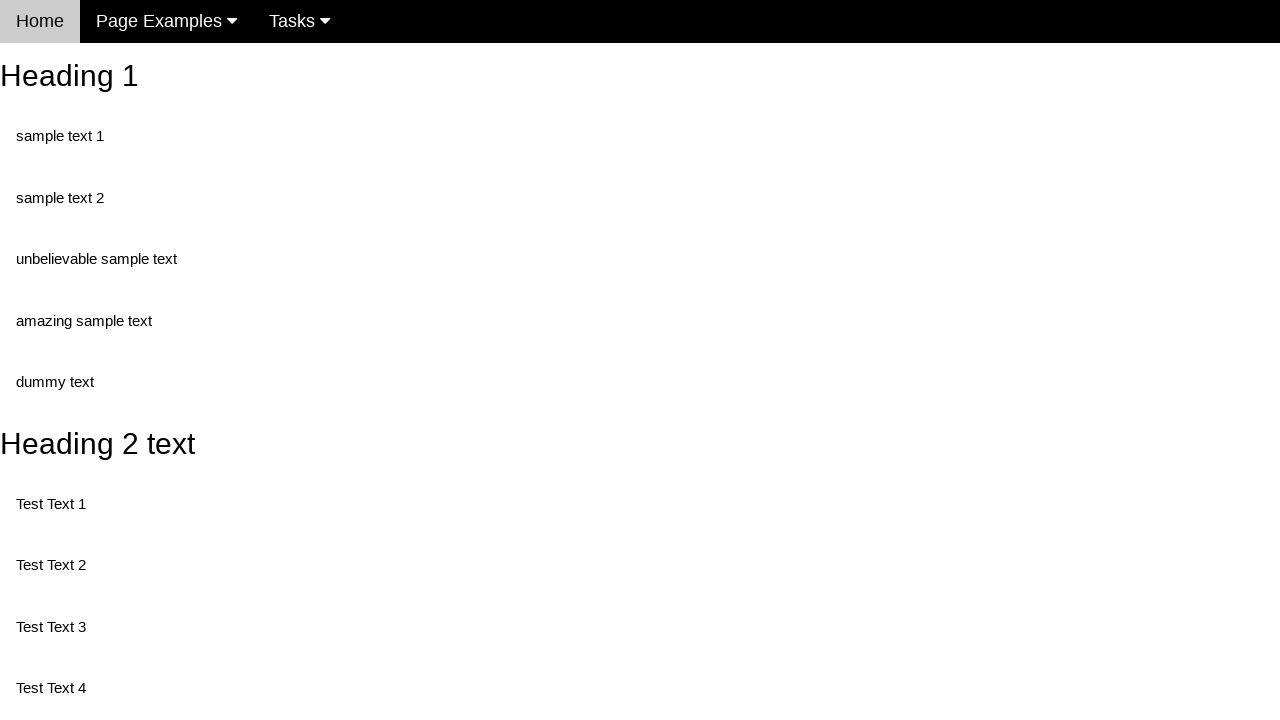

Verified 'Heading 2 text' matches expected value using contains XPath
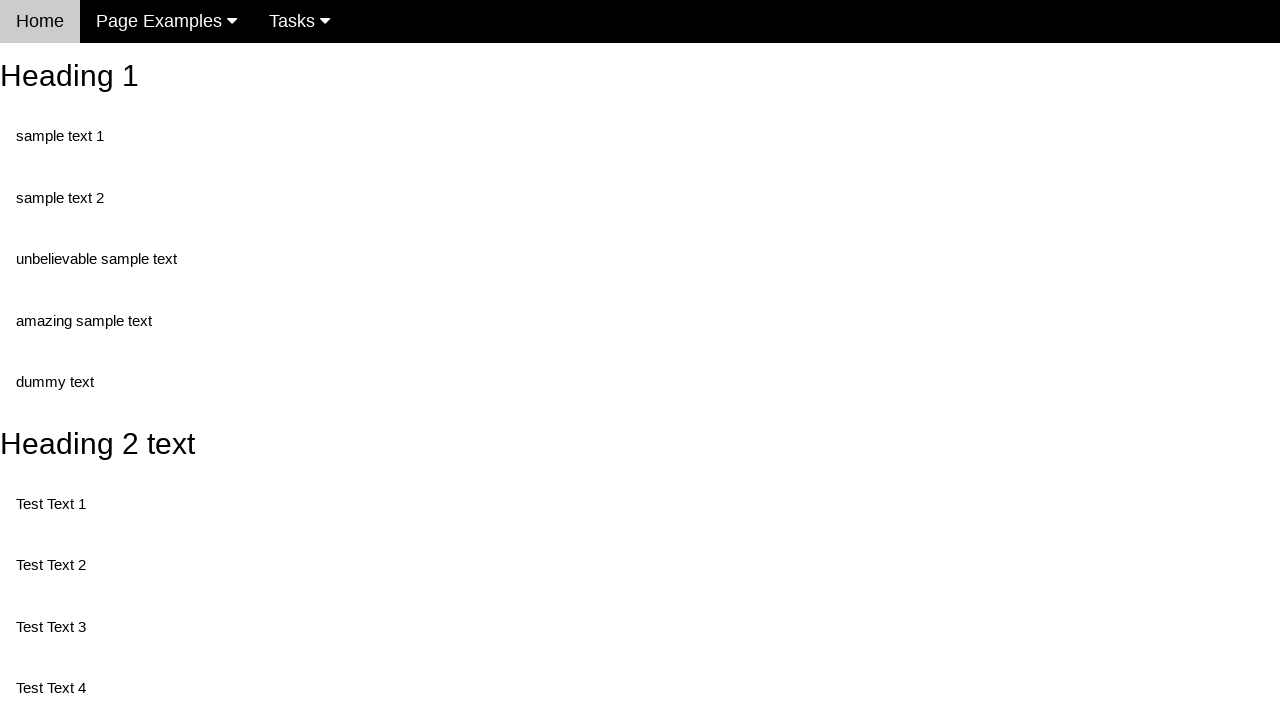

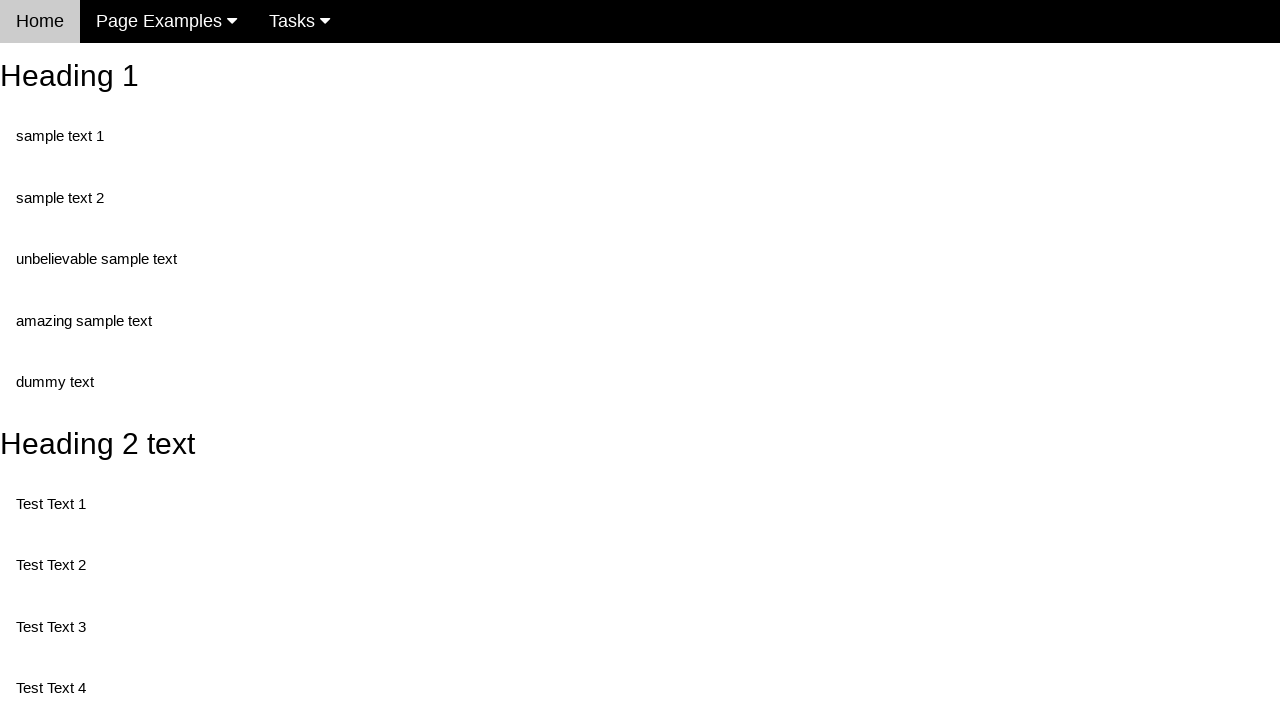